Tests checkbox functionality by clicking a checkbox to select it, verifying it's selected, then clicking again to deselect it and verifying it's deselected. Also counts the total number of checkboxes on the page.

Starting URL: https://rahulshettyacademy.com/AutomationPractice/

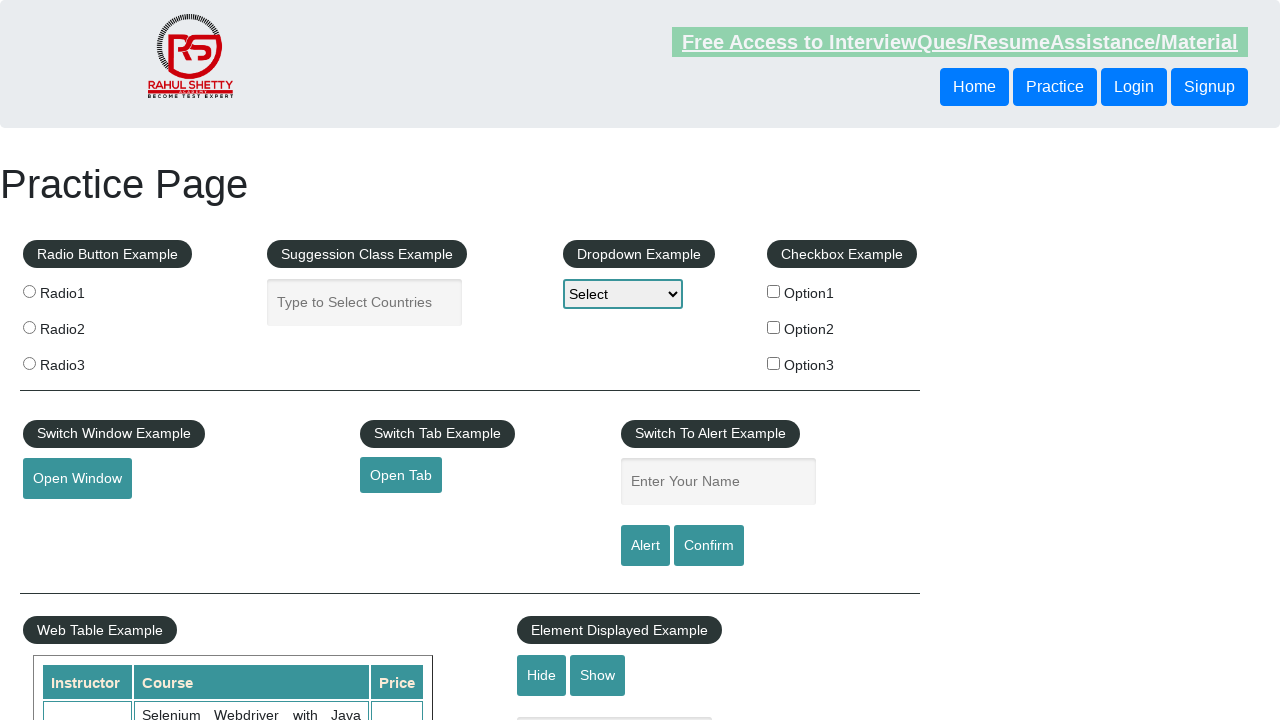

Clicked checkbox option 1 to select it at (774, 291) on #checkBoxOption1
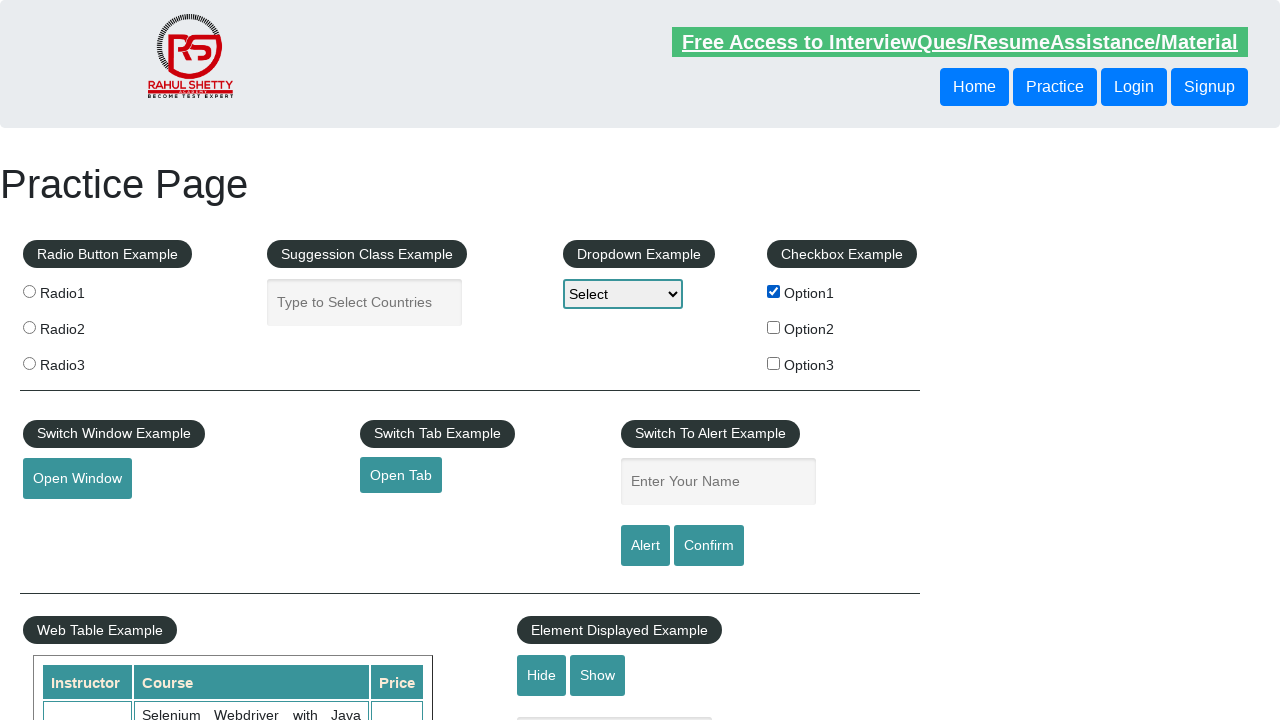

Verified checkbox option 1 is selected
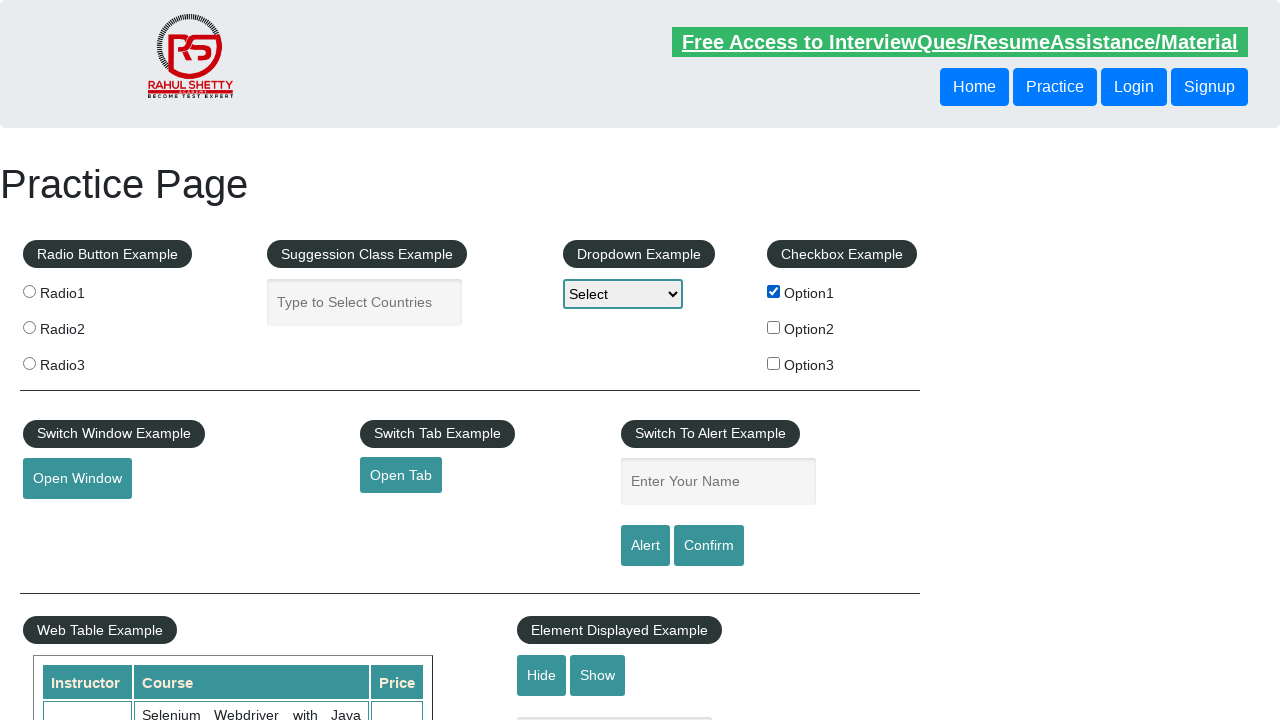

Clicked checkbox option 1 again to deselect it at (774, 291) on #checkBoxOption1
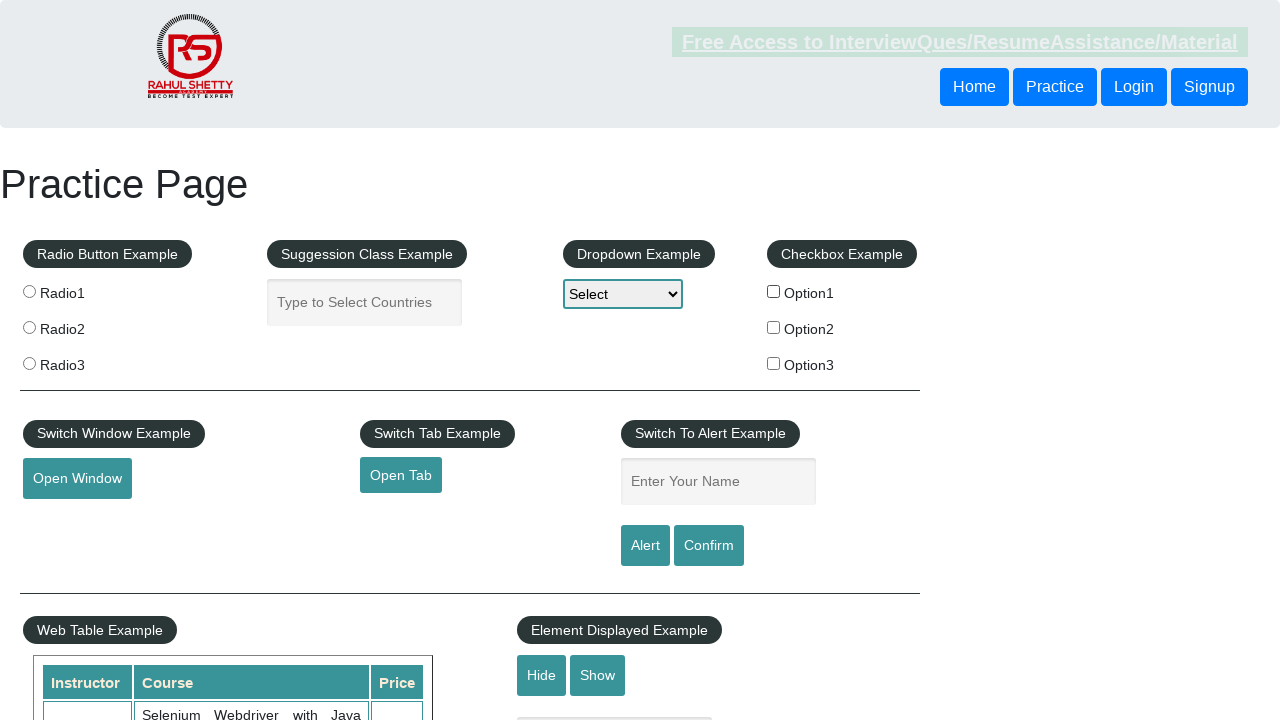

Verified checkbox option 1 is deselected
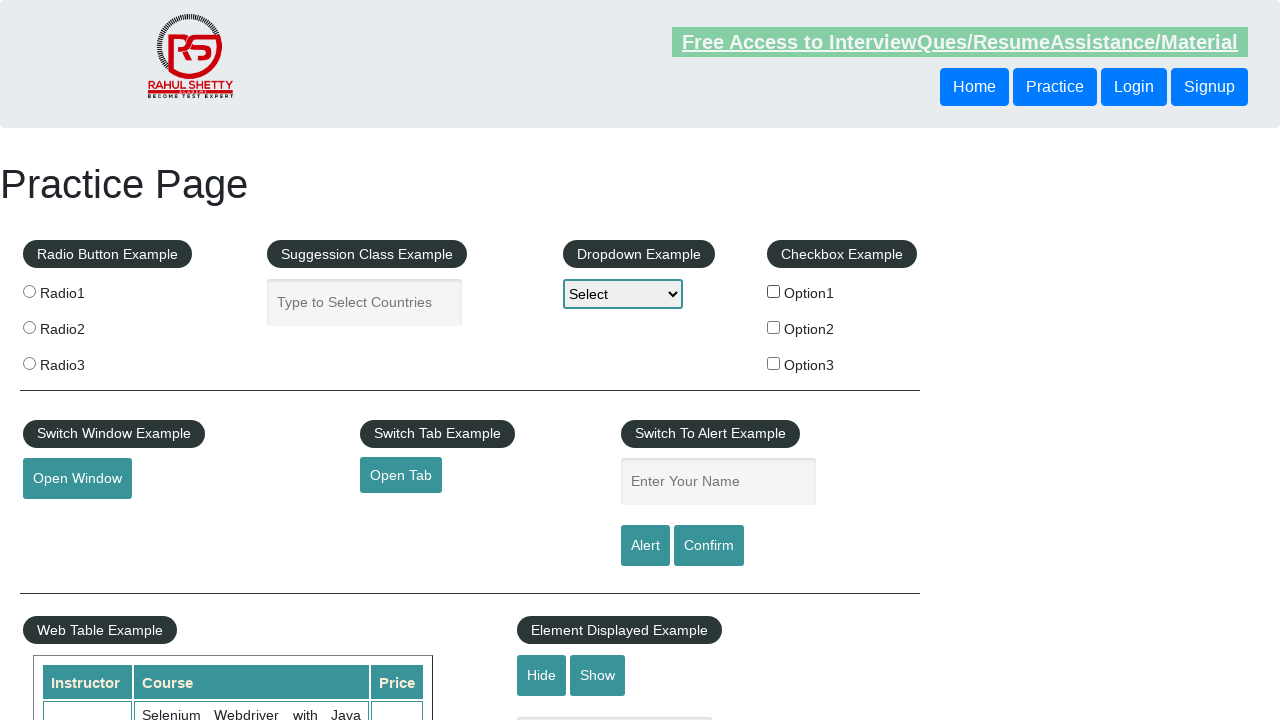

Printed checkbox option 1 selection status (False)
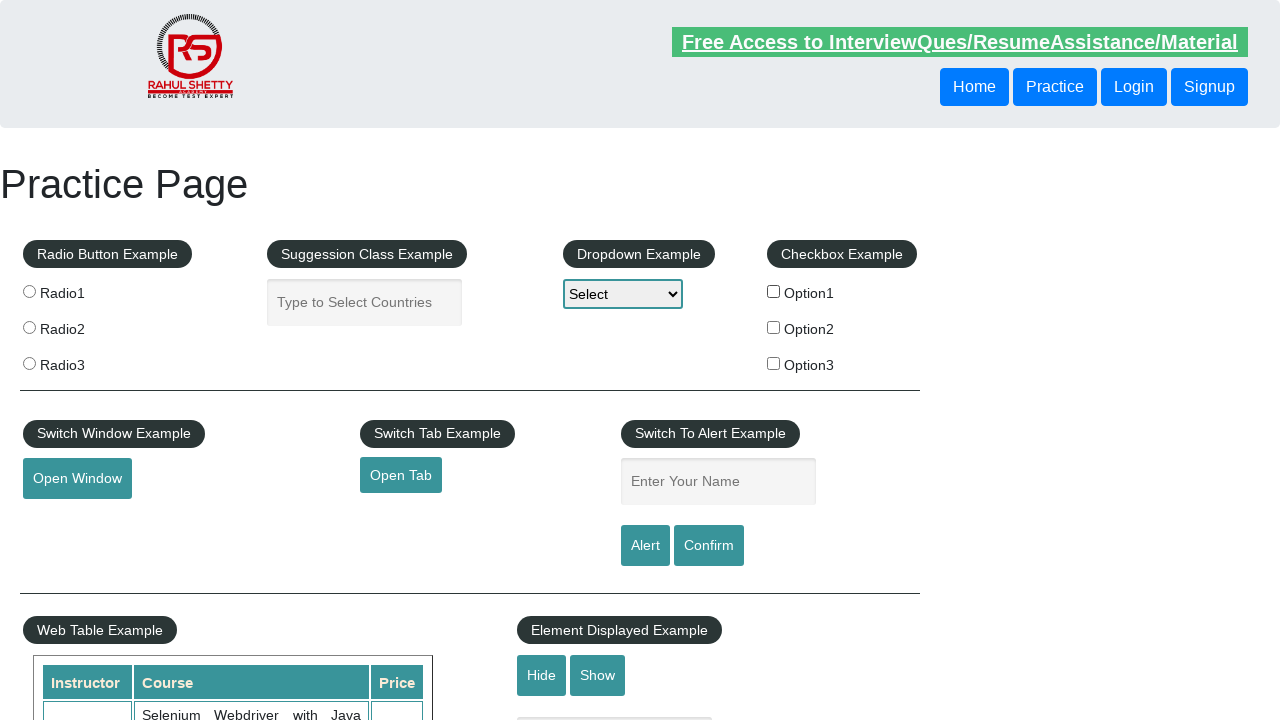

Counted all checkboxes on the page: 3 total
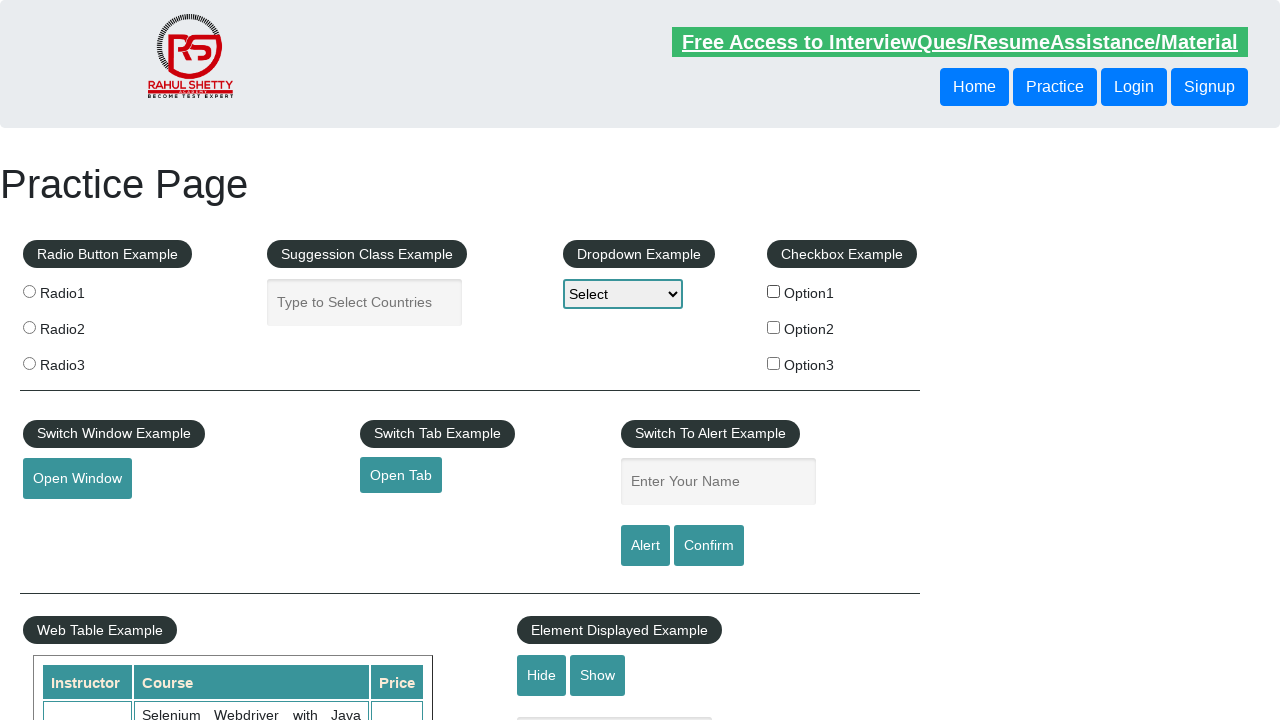

Printed total checkbox count: 3
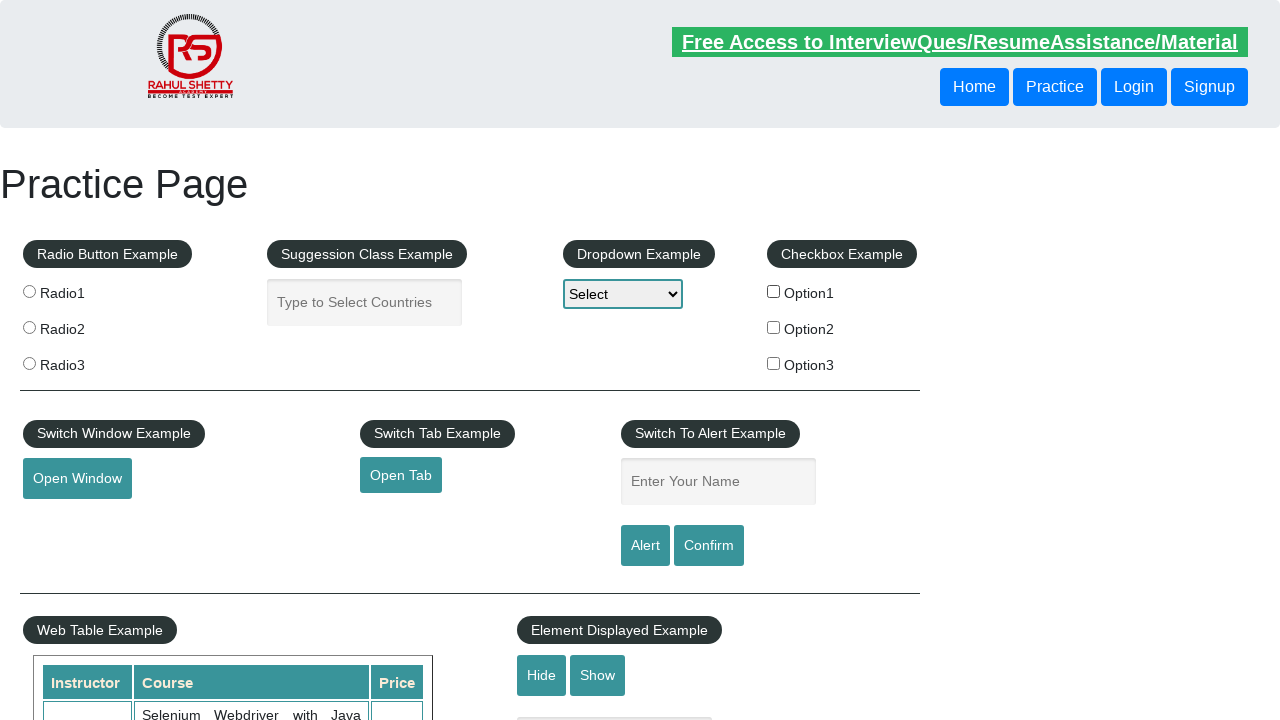

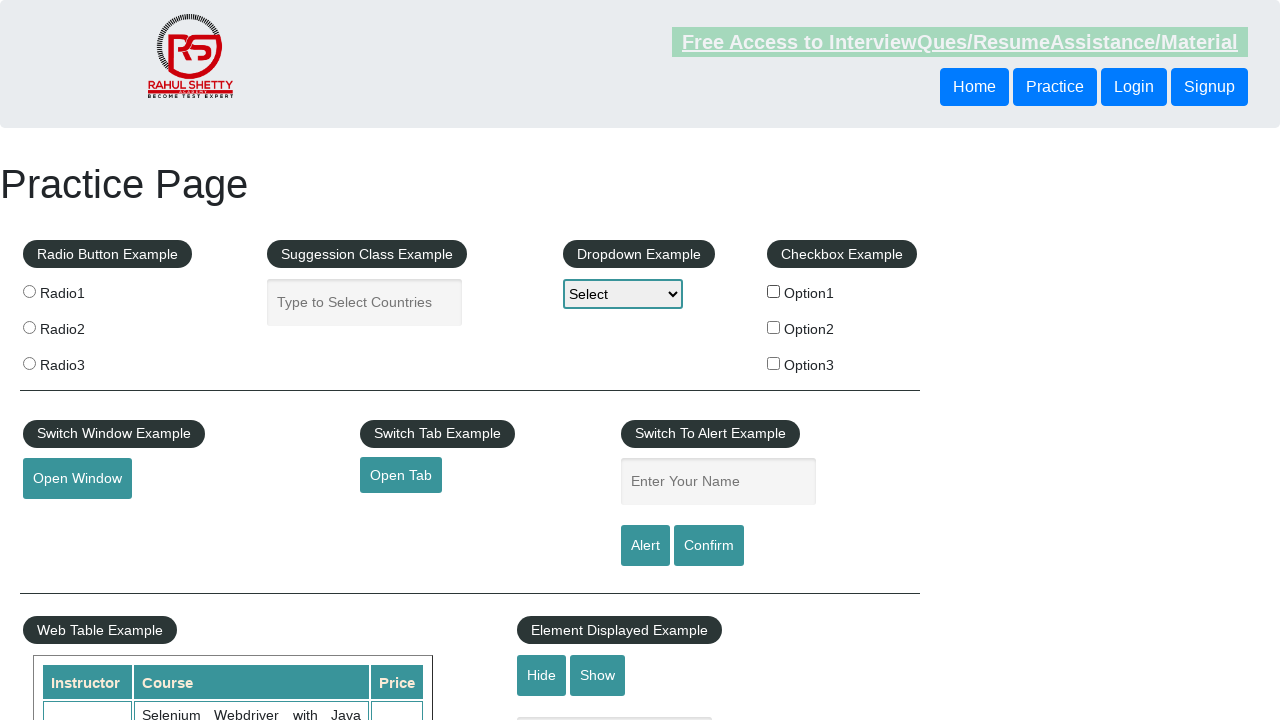